Tests handling of a confirmation dialog by clicking the confirm button and dismissing the dialog

Starting URL: https://demoqa.com/alerts

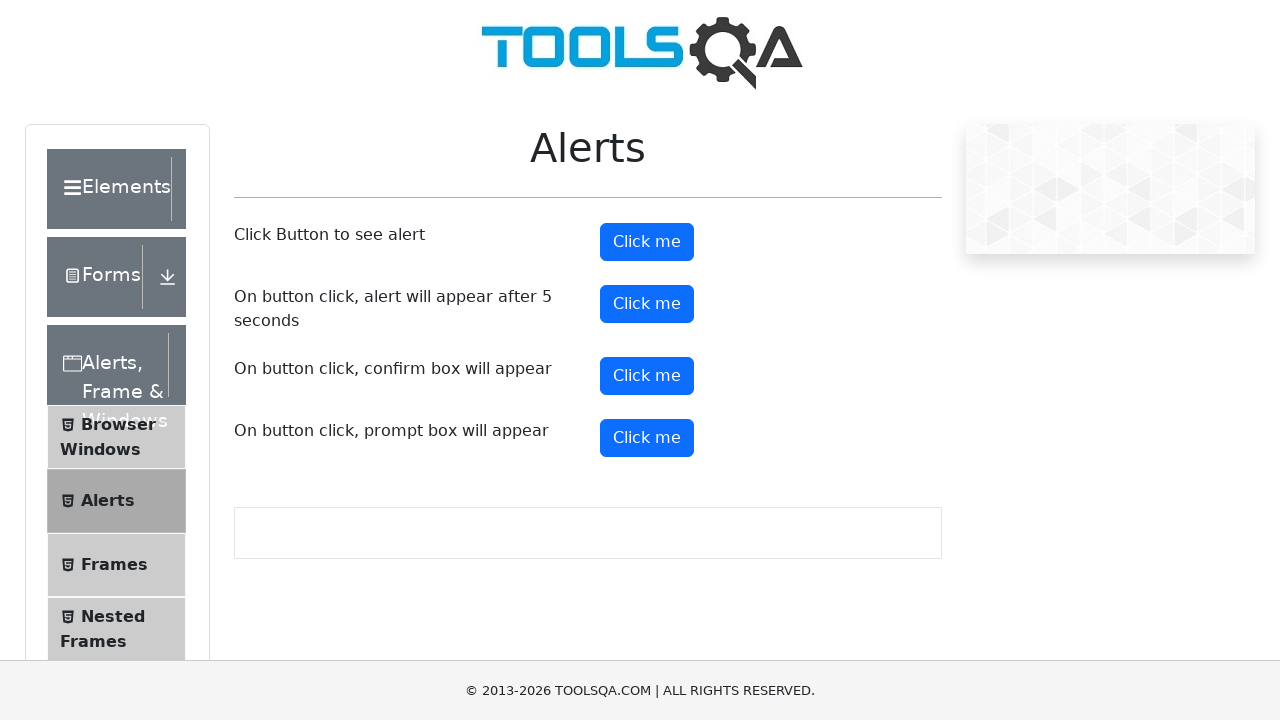

Clicked confirm button to trigger confirmation dialog at (647, 376) on #confirmButton
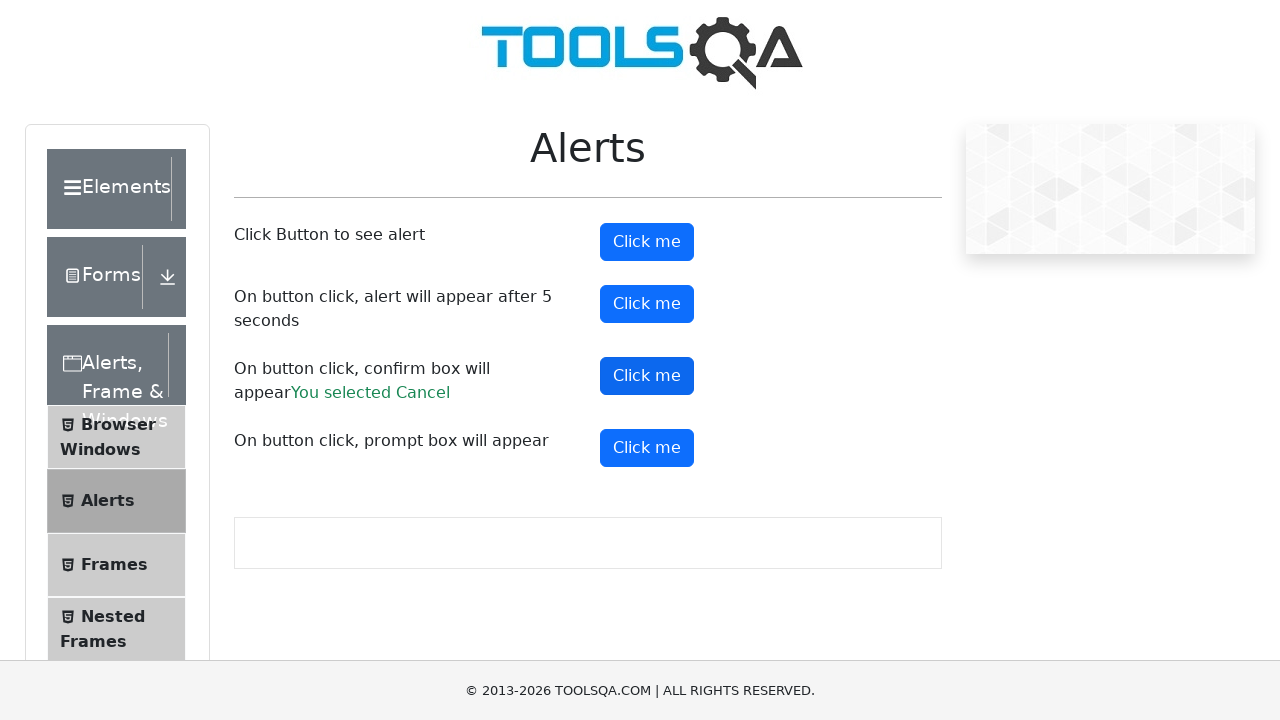

Set up dialog handler to dismiss confirmation dialog
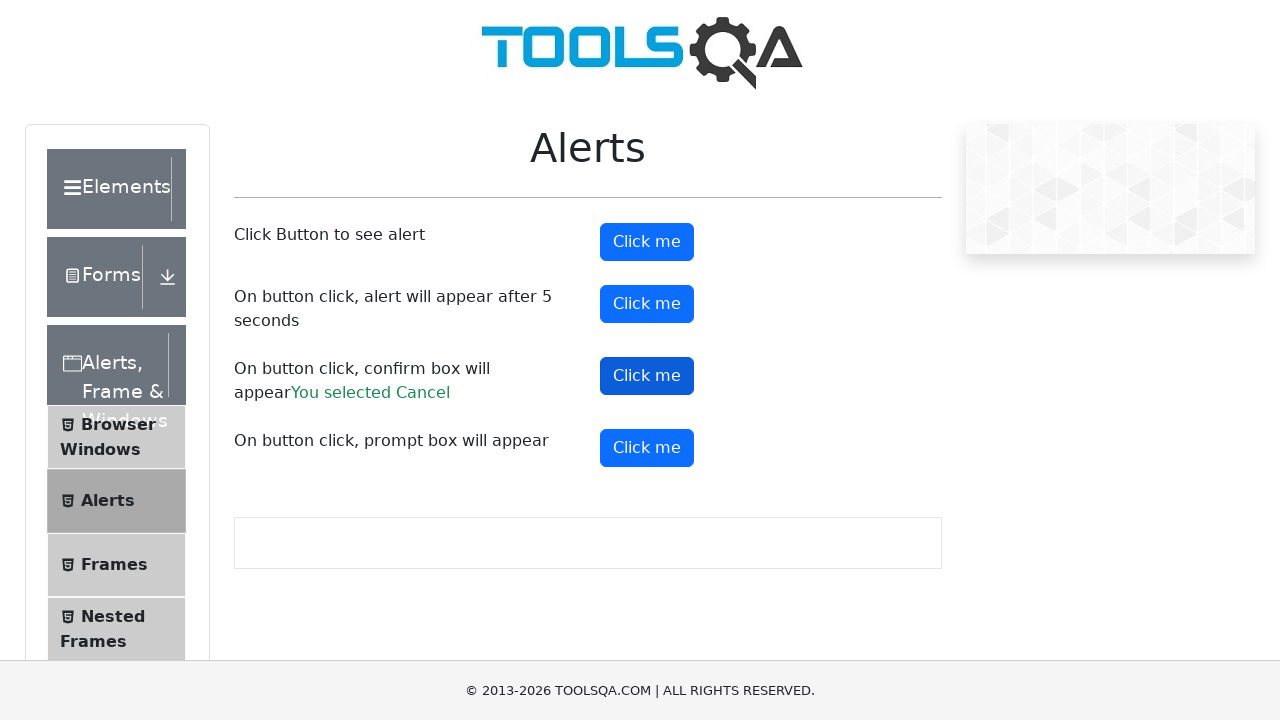

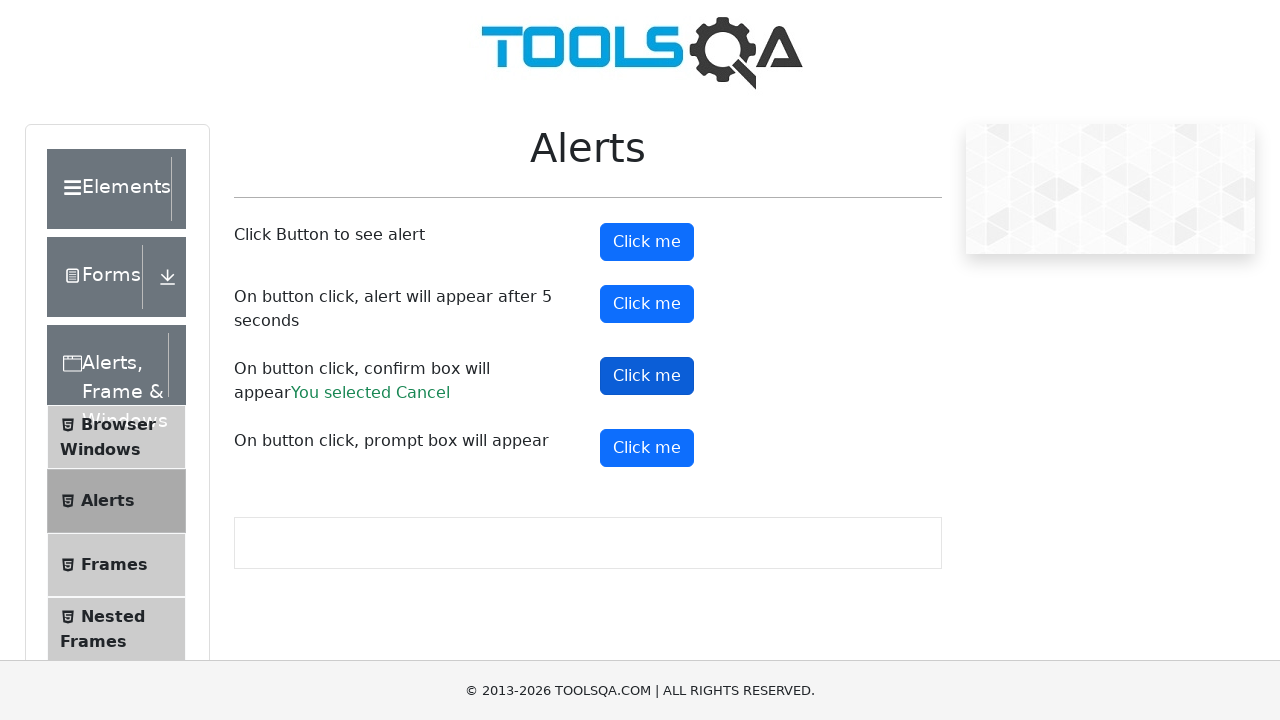